Navigates to BrowserStack homepage and scrolls down the page after a brief pause

Starting URL: https://www.browserstack.com/

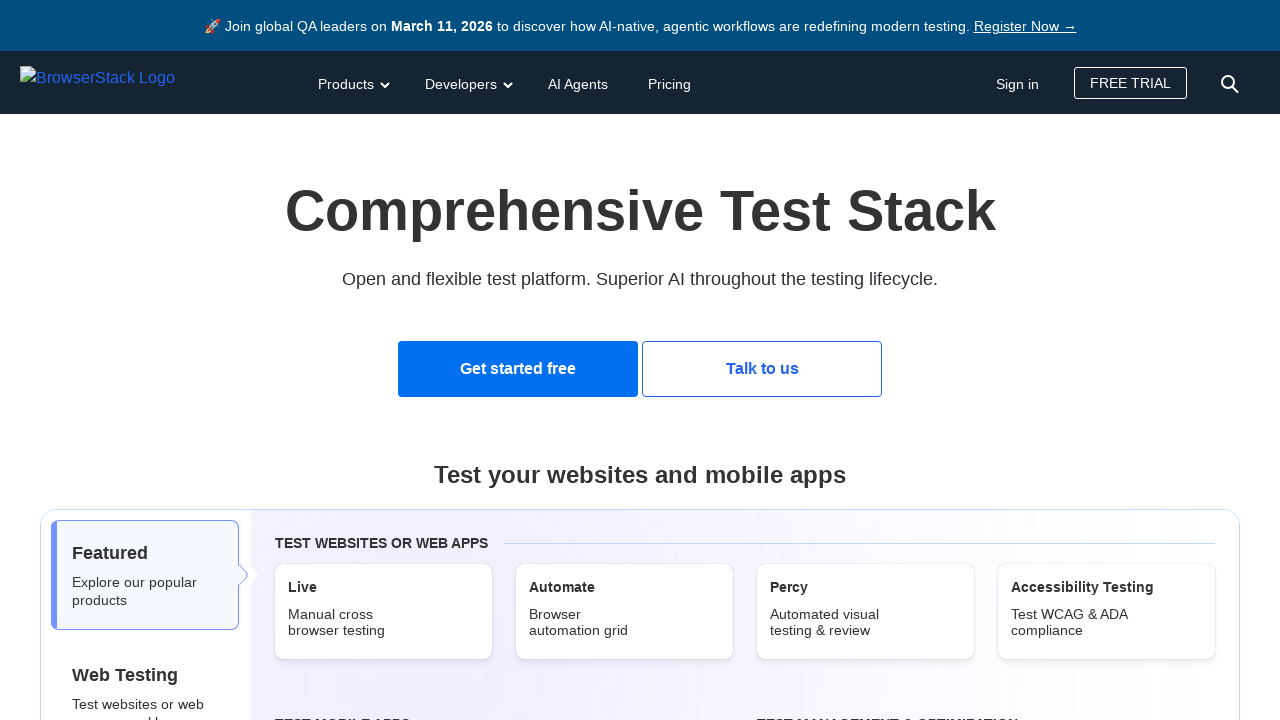

Navigated to BrowserStack homepage
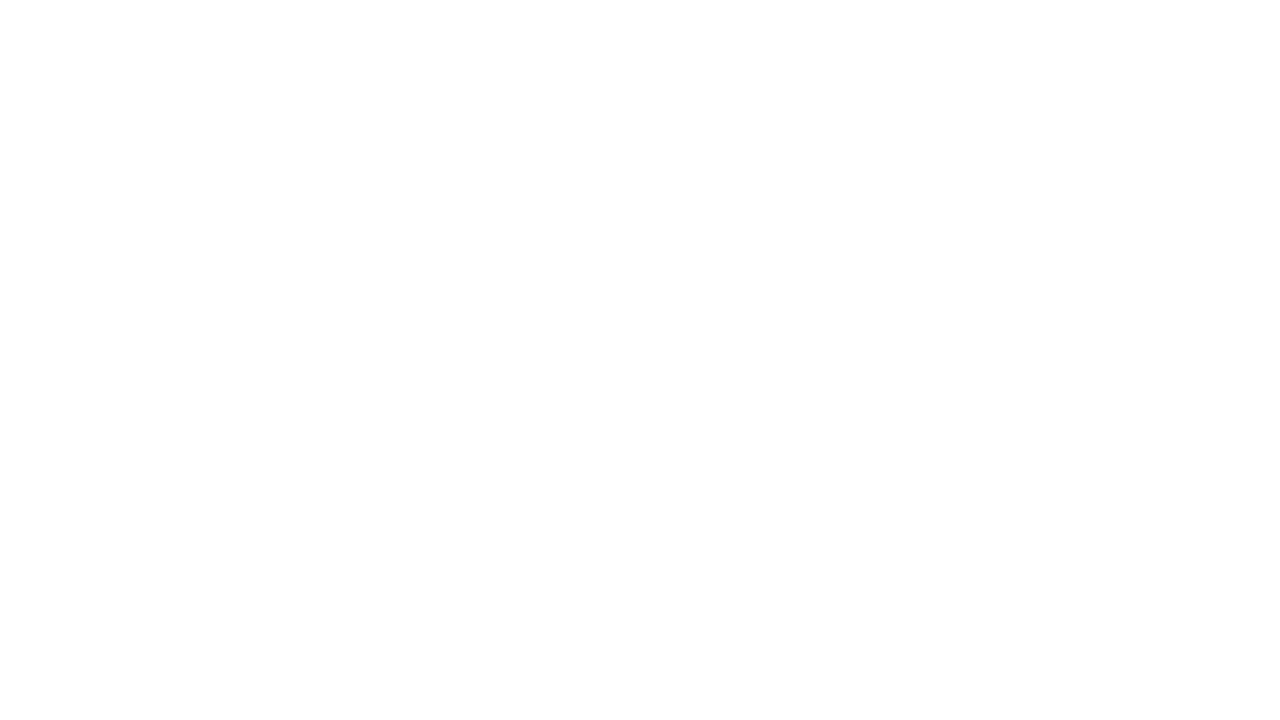

Waited 6 seconds for page to fully load
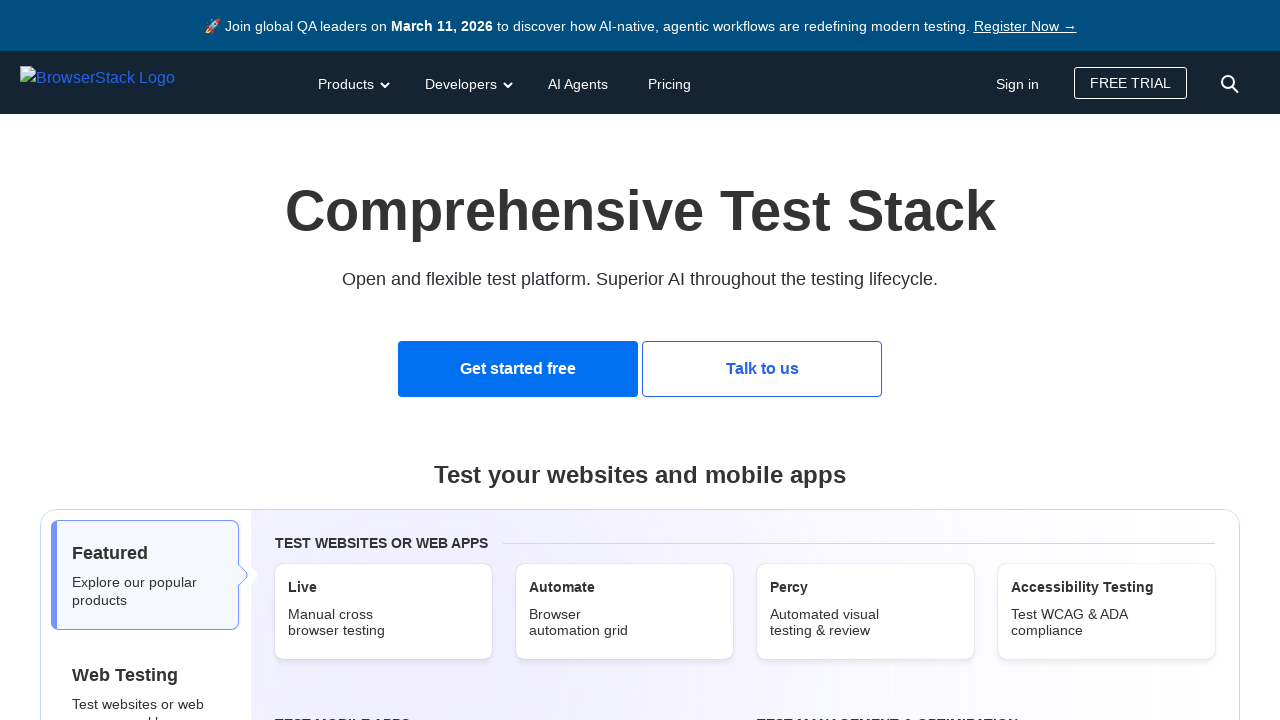

Scrolled down the page by 1500 pixels
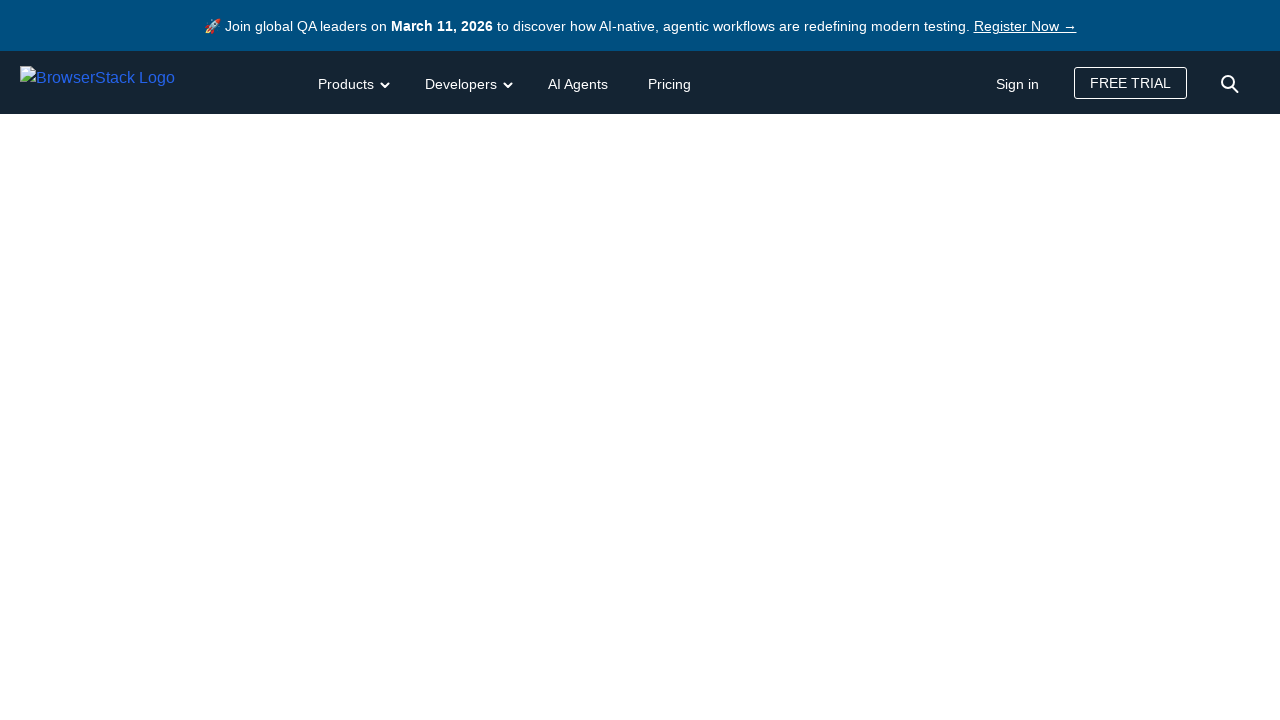

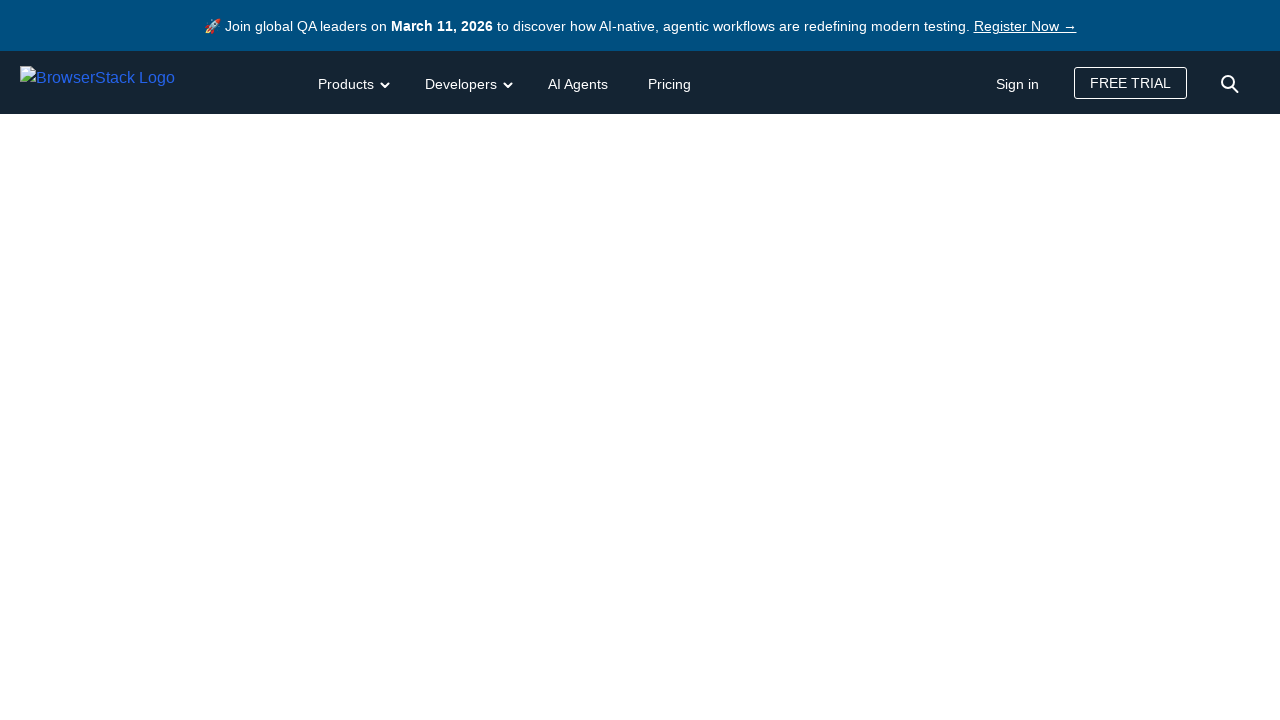